Tests iframe interaction by navigating to the iframes section, clicking a link inside an iframe, and verifying the heading text within the iframe.

Starting URL: https://www.qa-practice.com/

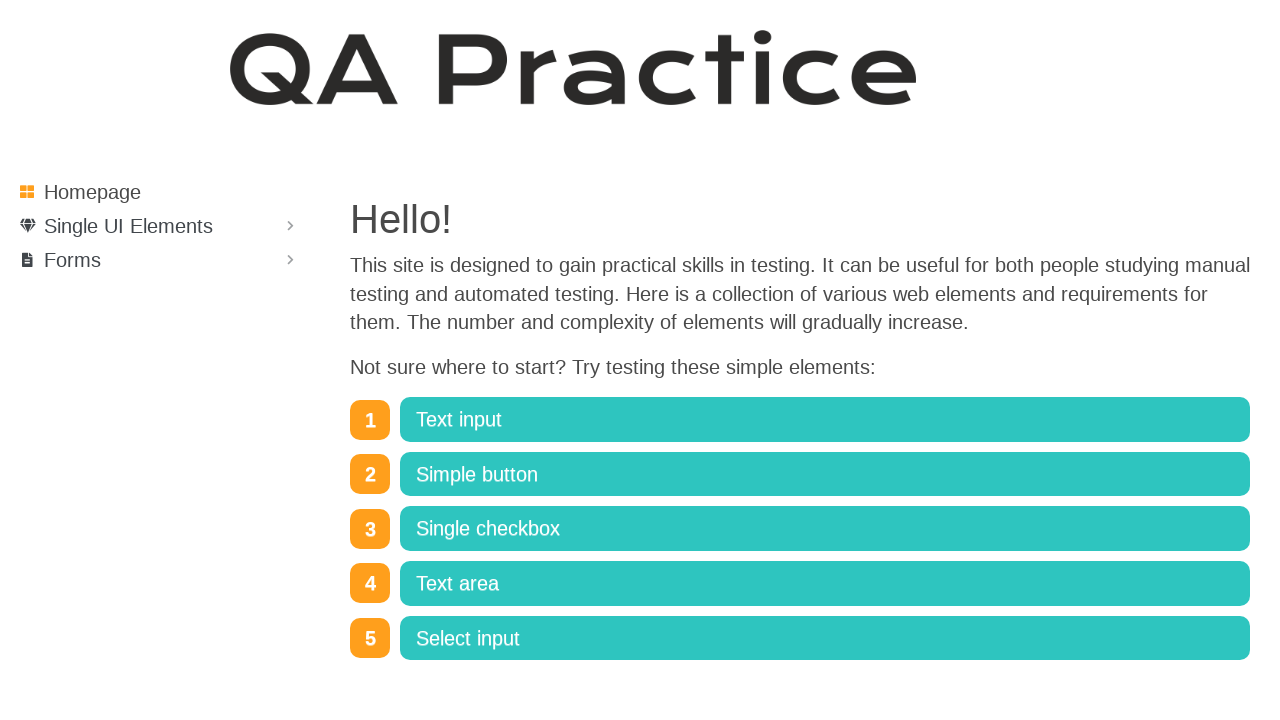

Clicked 'Single UI Elements' link at (160, 226) on internal:role=link[name="Single UI Elements"i]
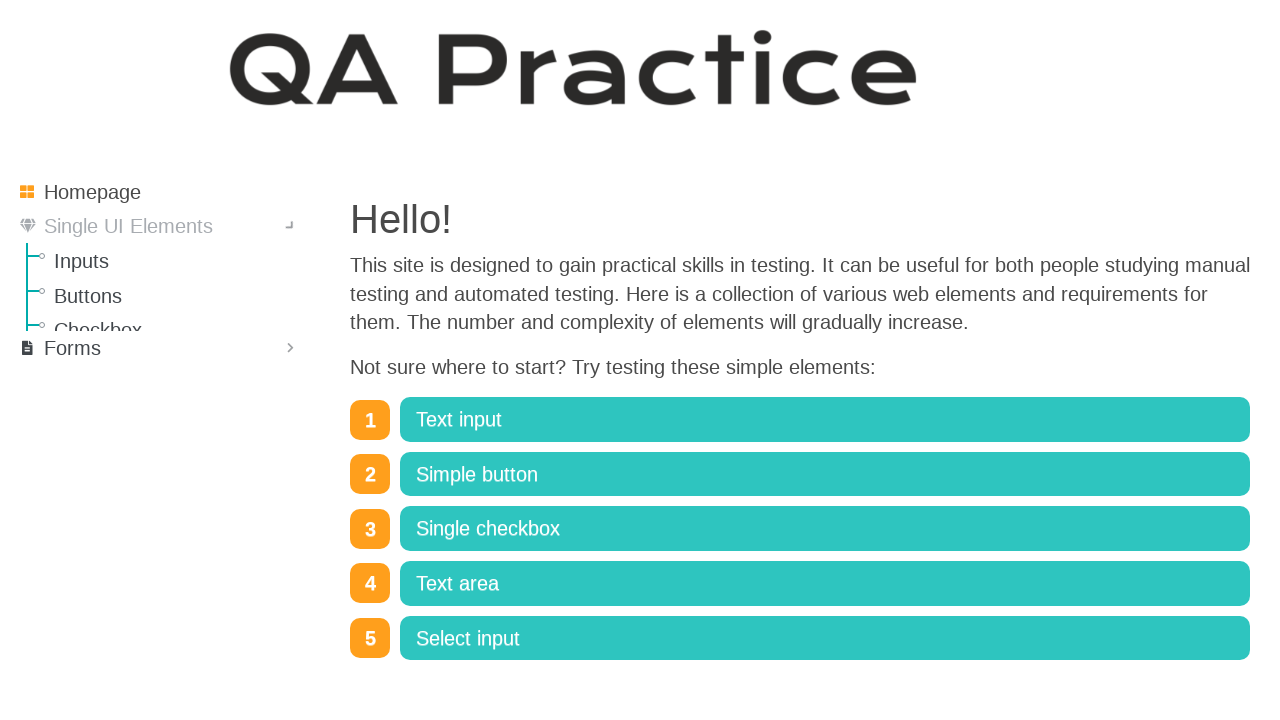

Clicked 'Iframes' link to navigate to iframes section at (180, 542) on internal:role=link[name="Iframes"i]
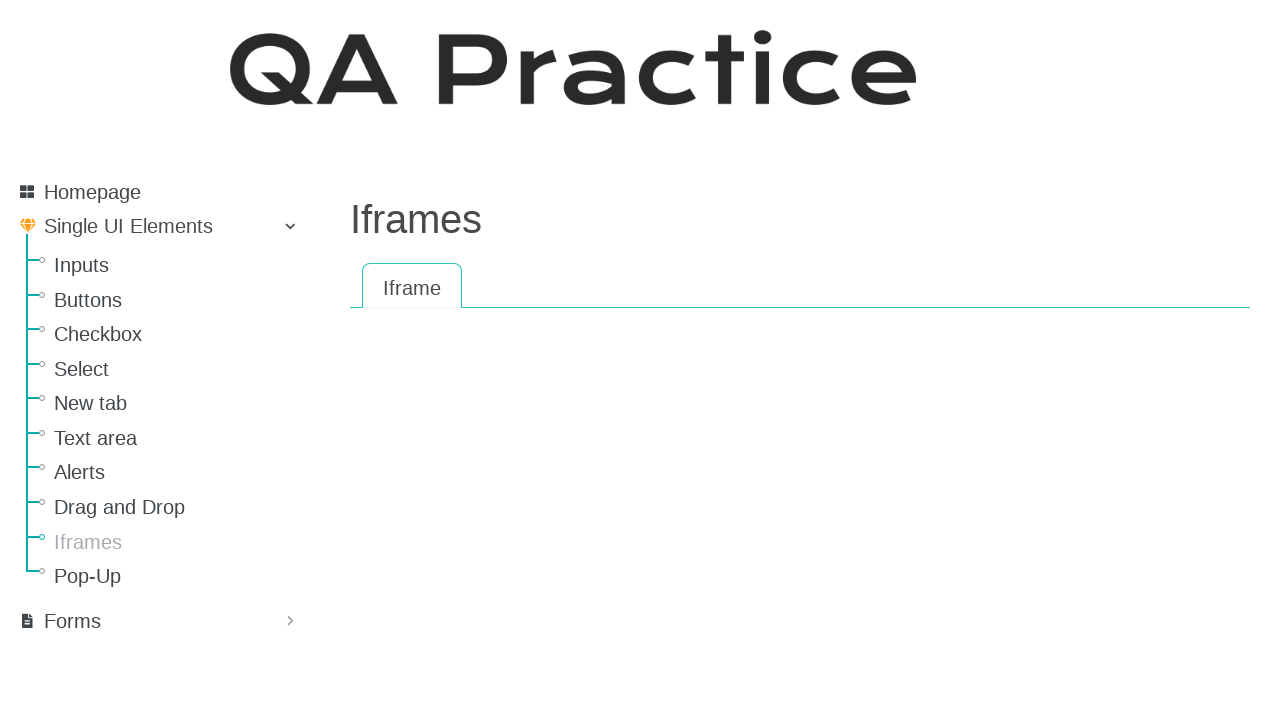

Clicked 'Visit the homepage' link inside iframe at (606, 360) on iframe >> internal:control=enter-frame >> internal:role=link[name="Visit the hom
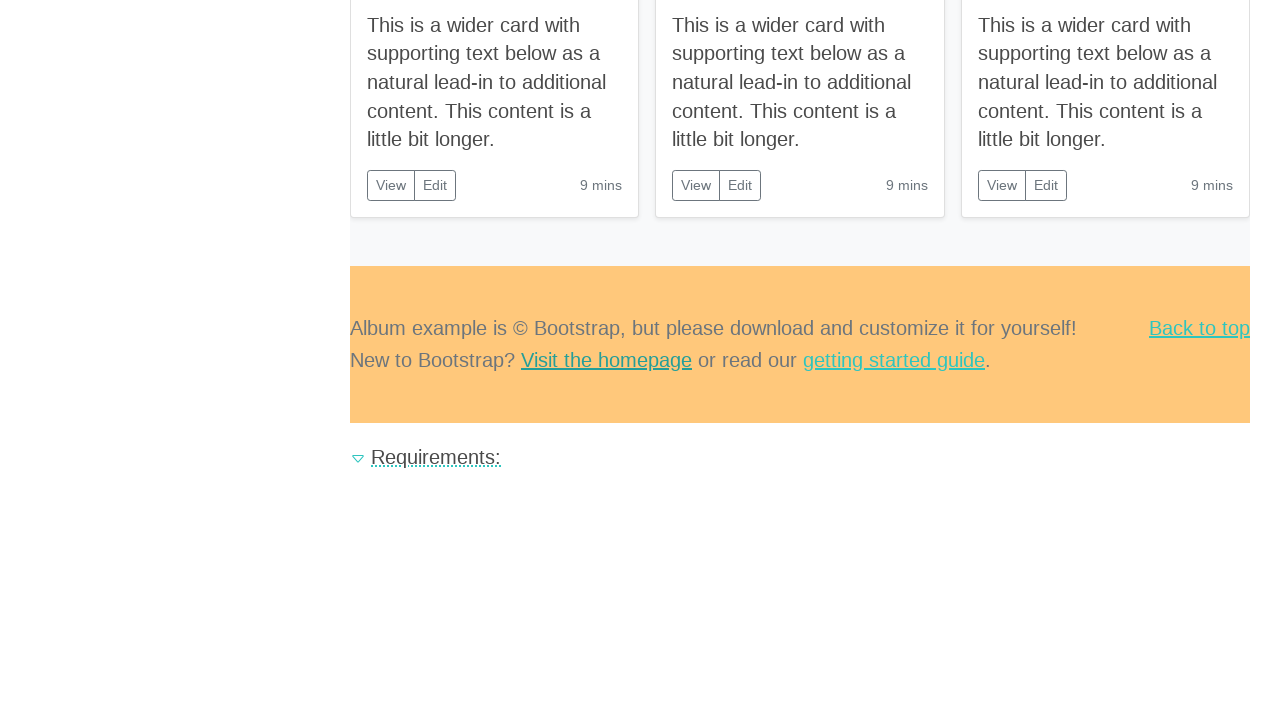

Retrieved heading text 'Hello!' from iframe
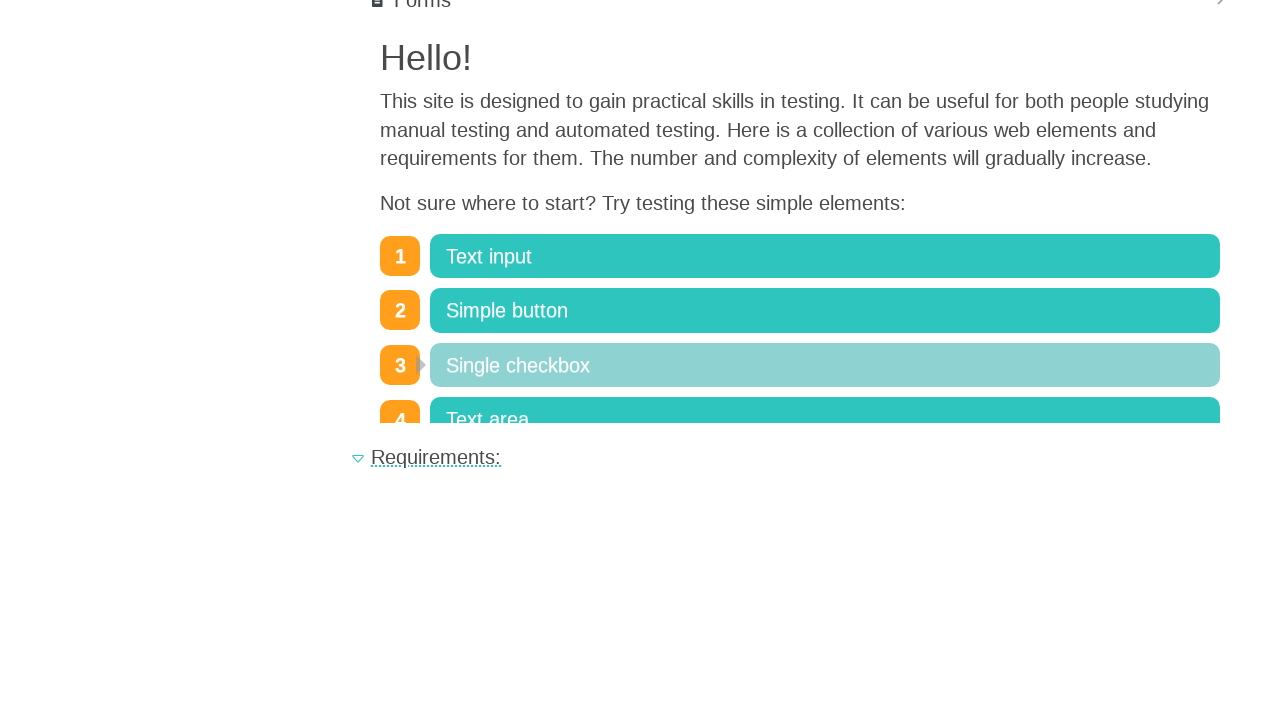

Verified that 'Hello!' heading is present in iframe
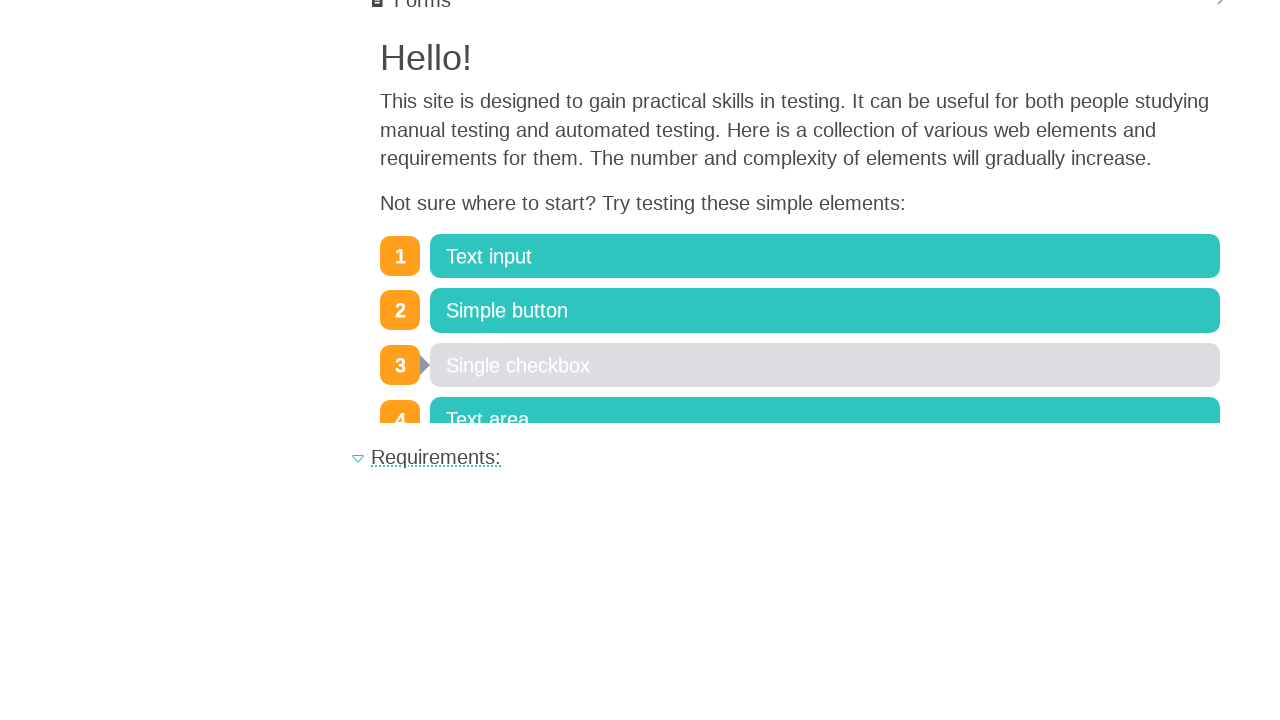

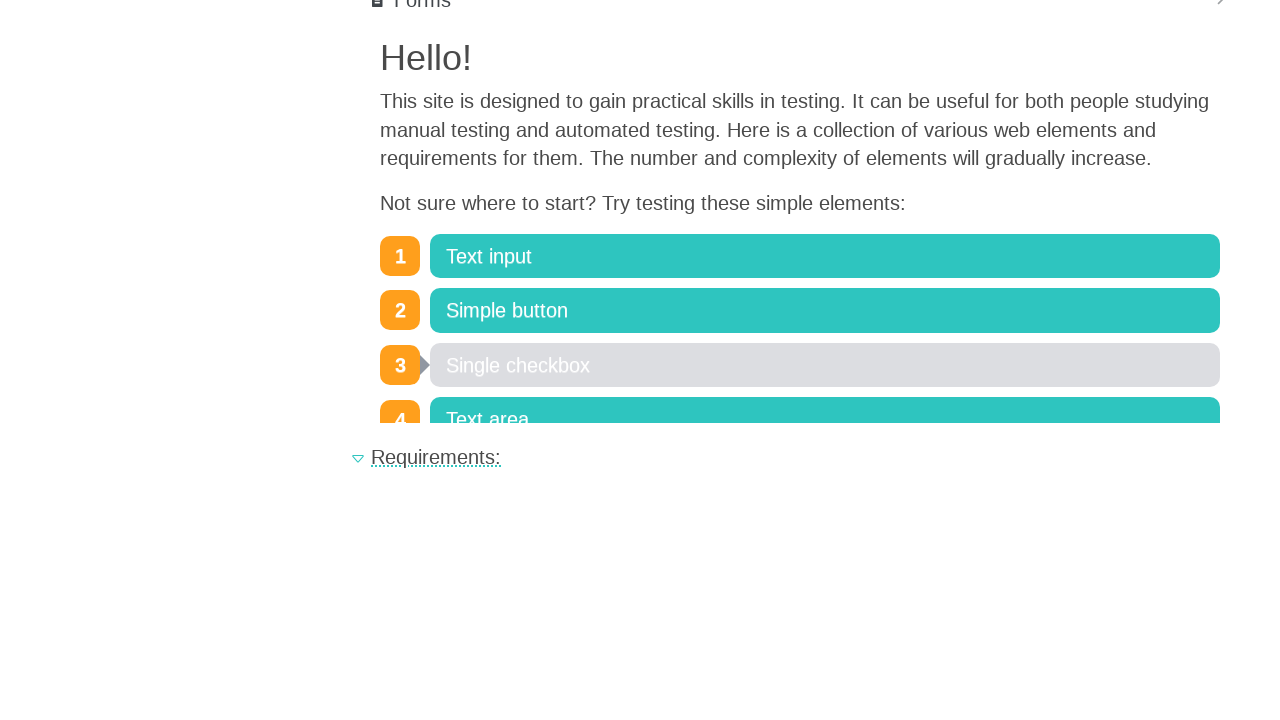